Tests a registration form by filling in required fields (marked with asterisks) and submitting the form to verify successful registration

Starting URL: http://suninjuly.github.io/registration1.html

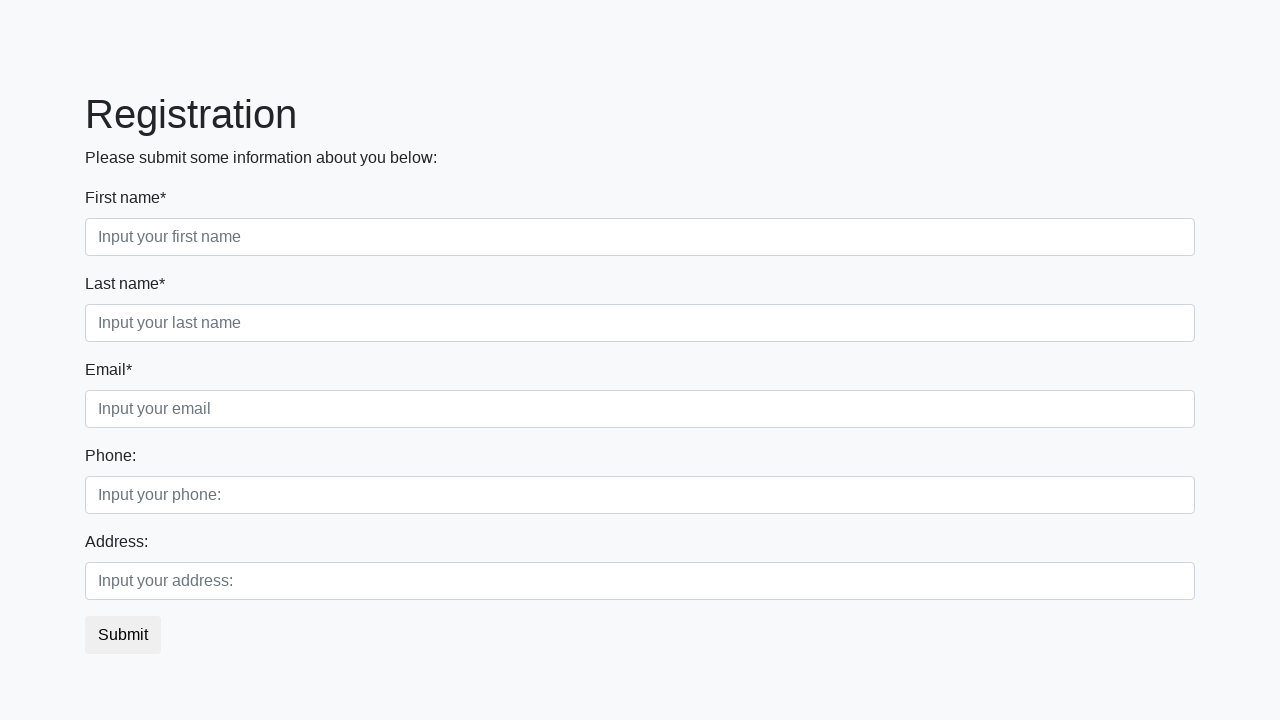

Retrieved all label elements from the registration form
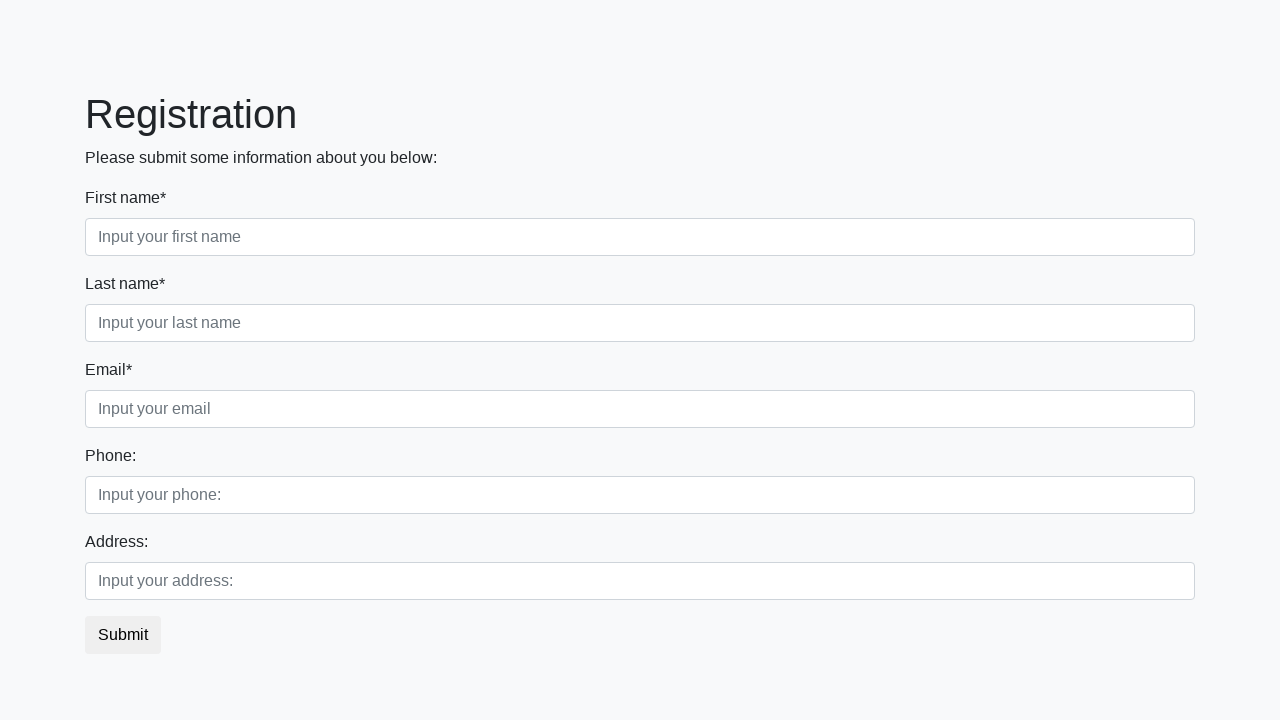

Retrieved all input elements from the registration form
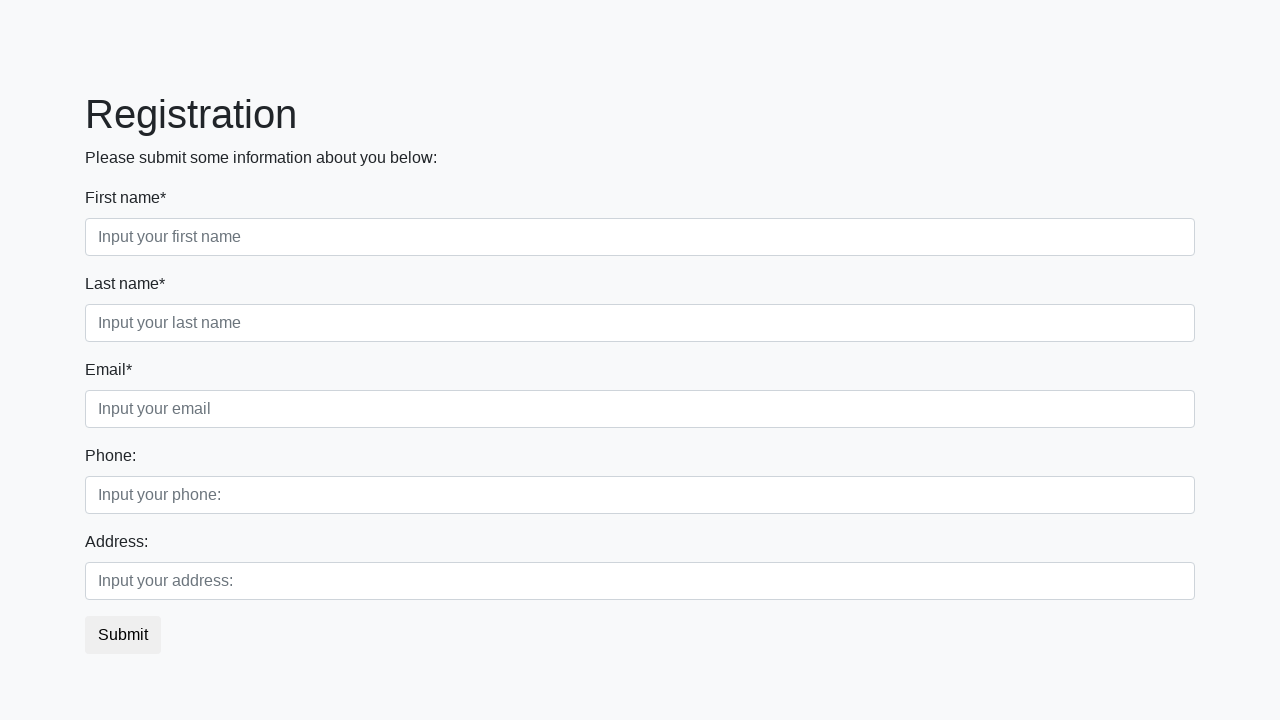

Filled required field 'First name*' with 'John Doe' on input >> nth=0
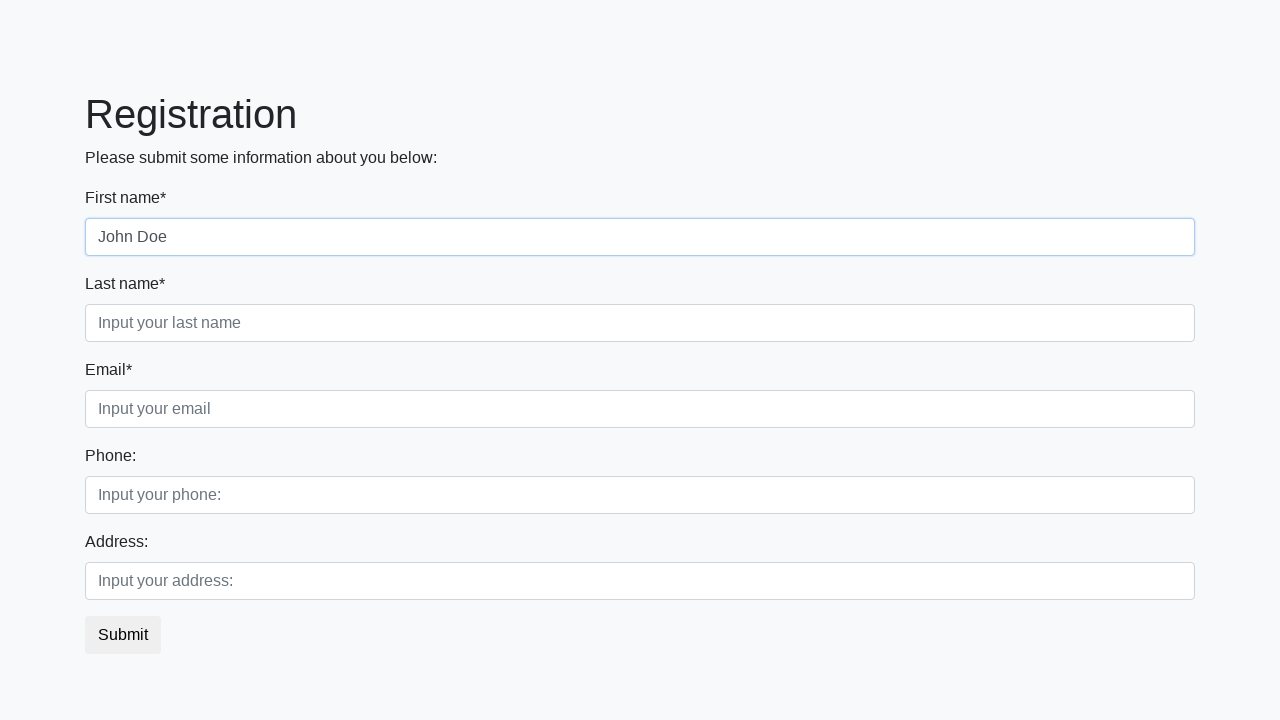

Filled required field 'Last name*' with 'John Doe' on input >> nth=1
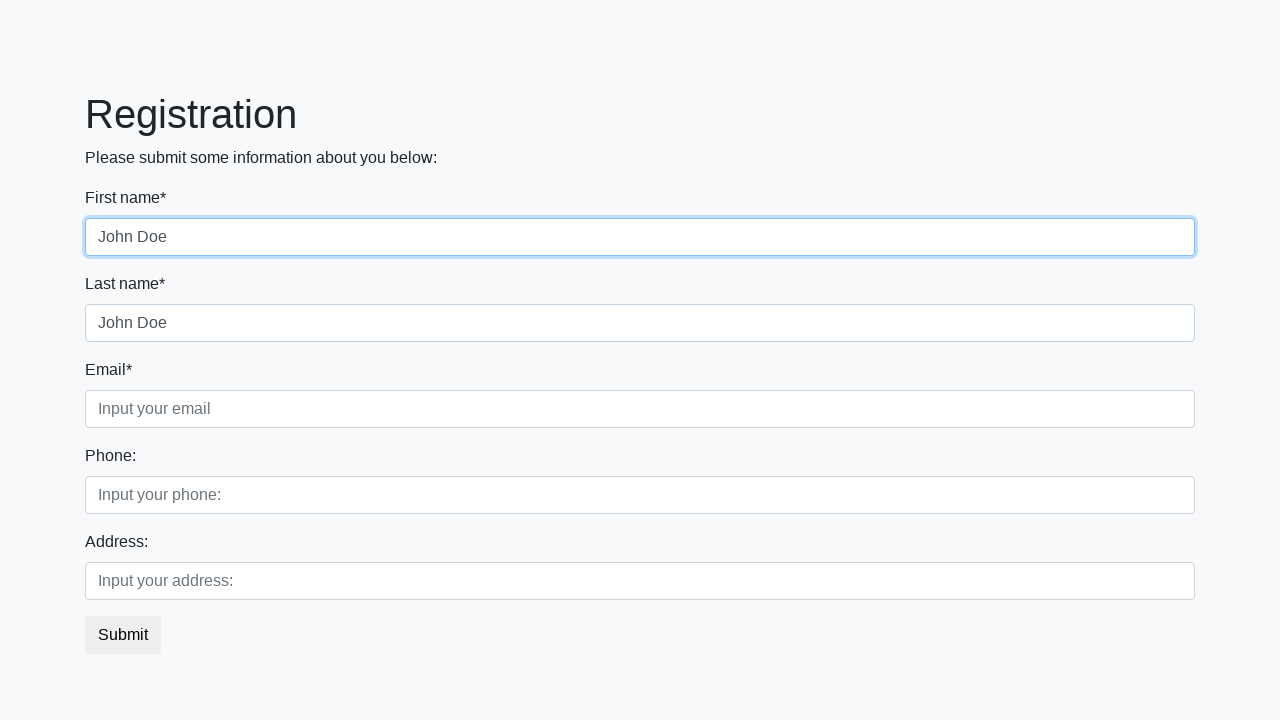

Filled required field 'Email*' with 'John Doe' on input >> nth=2
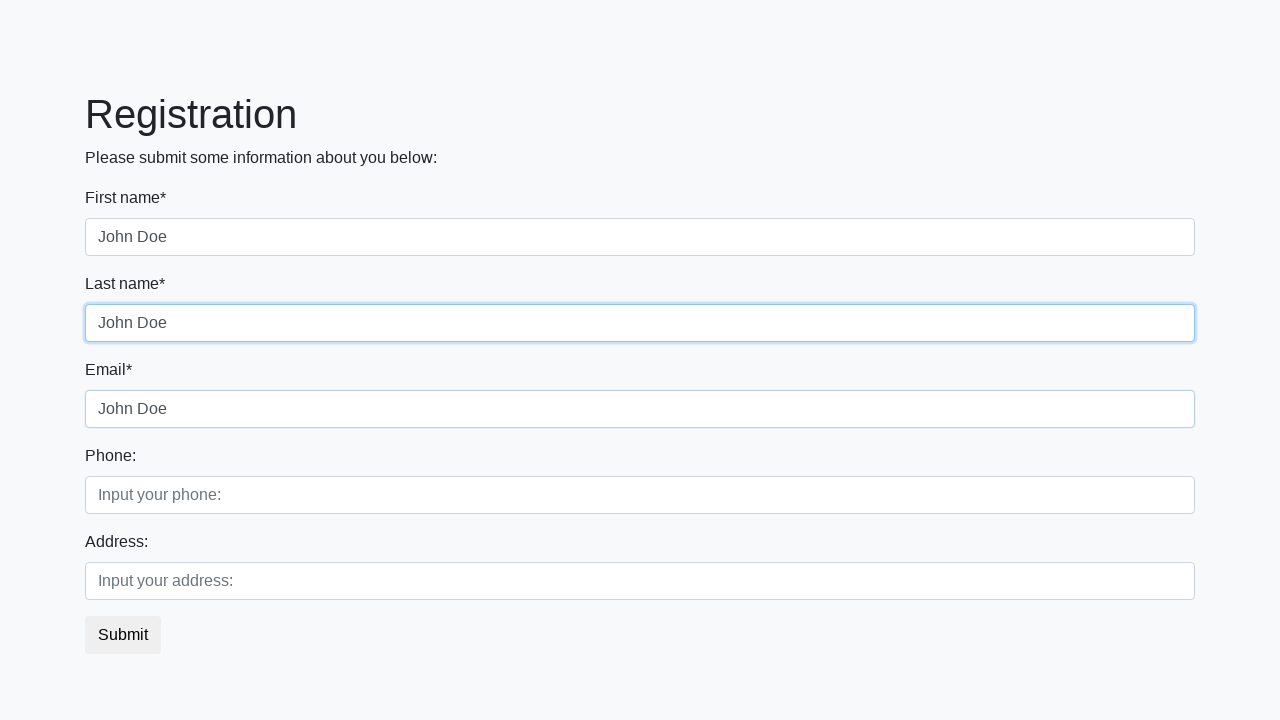

Clicked the registration form submit button at (123, 635) on button.btn
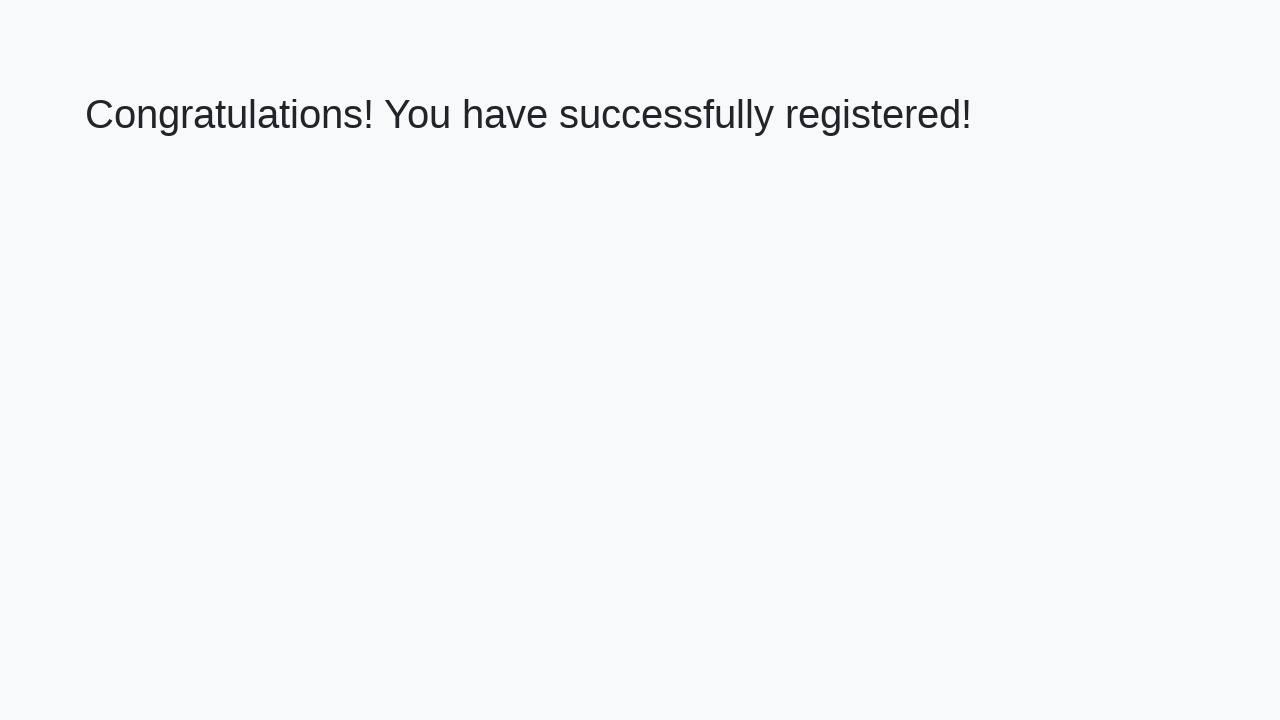

Success message heading appeared on the page
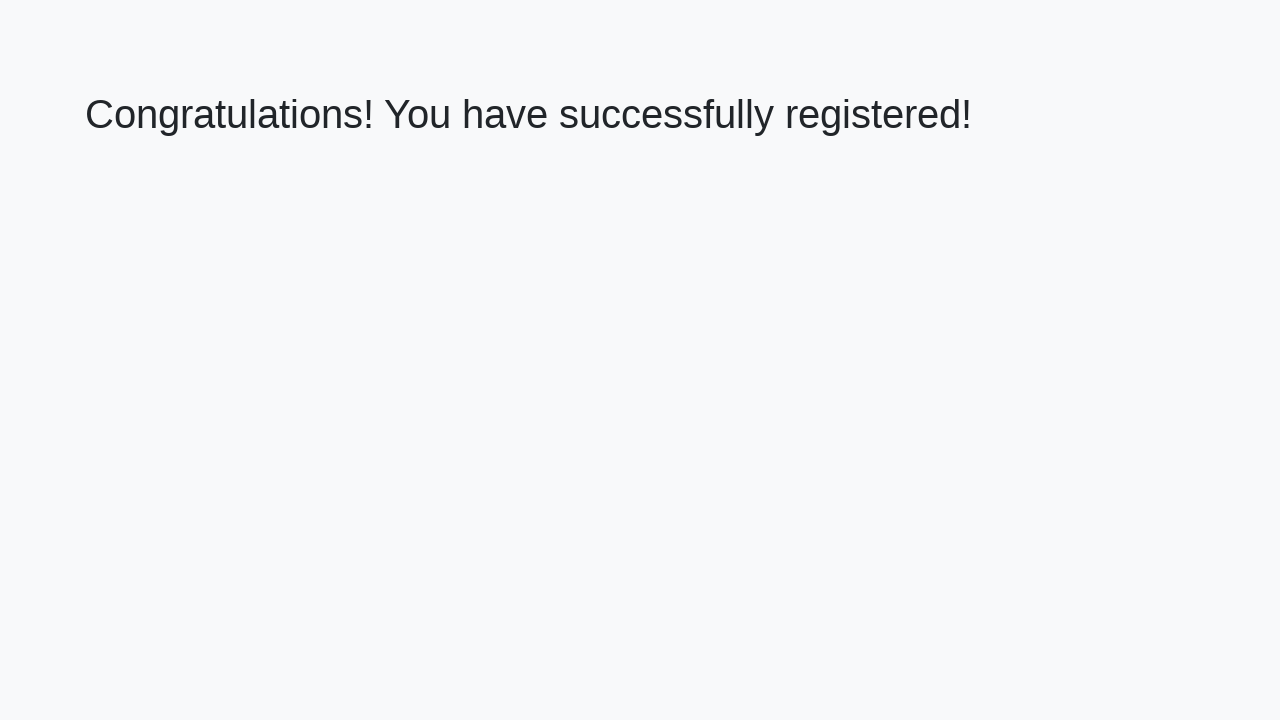

Retrieved success message text: 'Congratulations! You have successfully registered!'
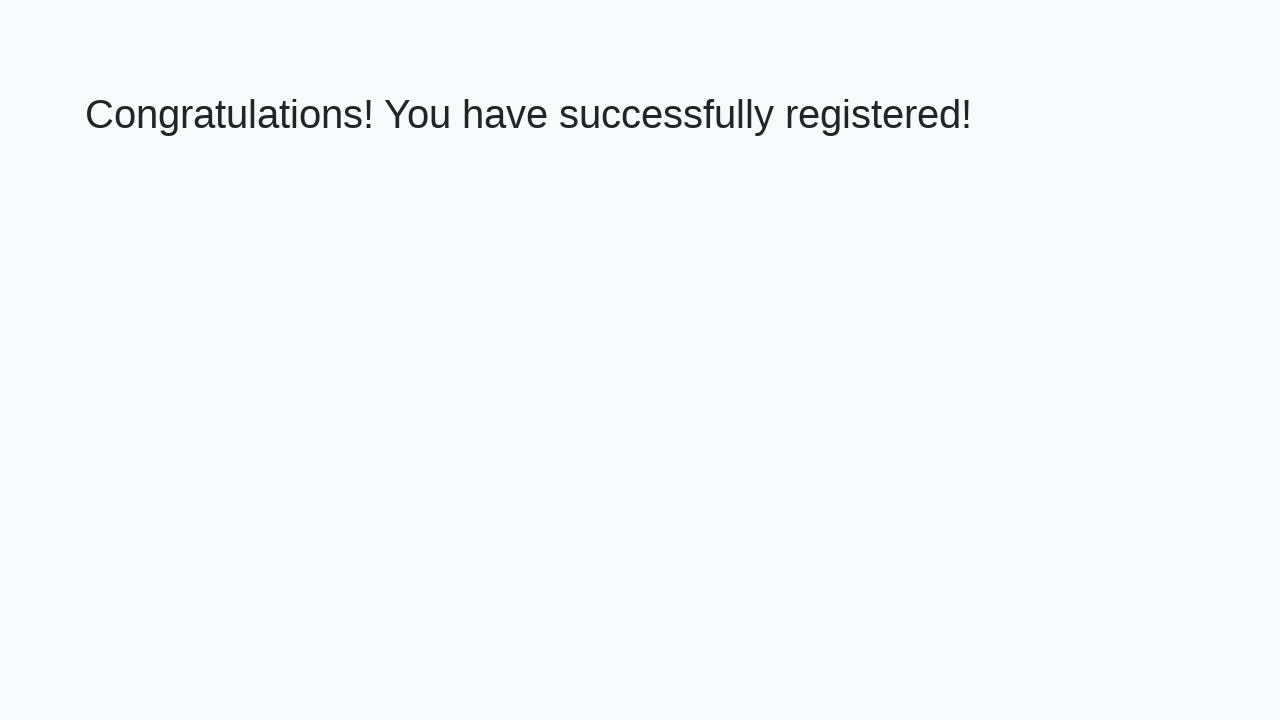

Verified that success message matches expected text 'Congratulations! You have successfully registered!'
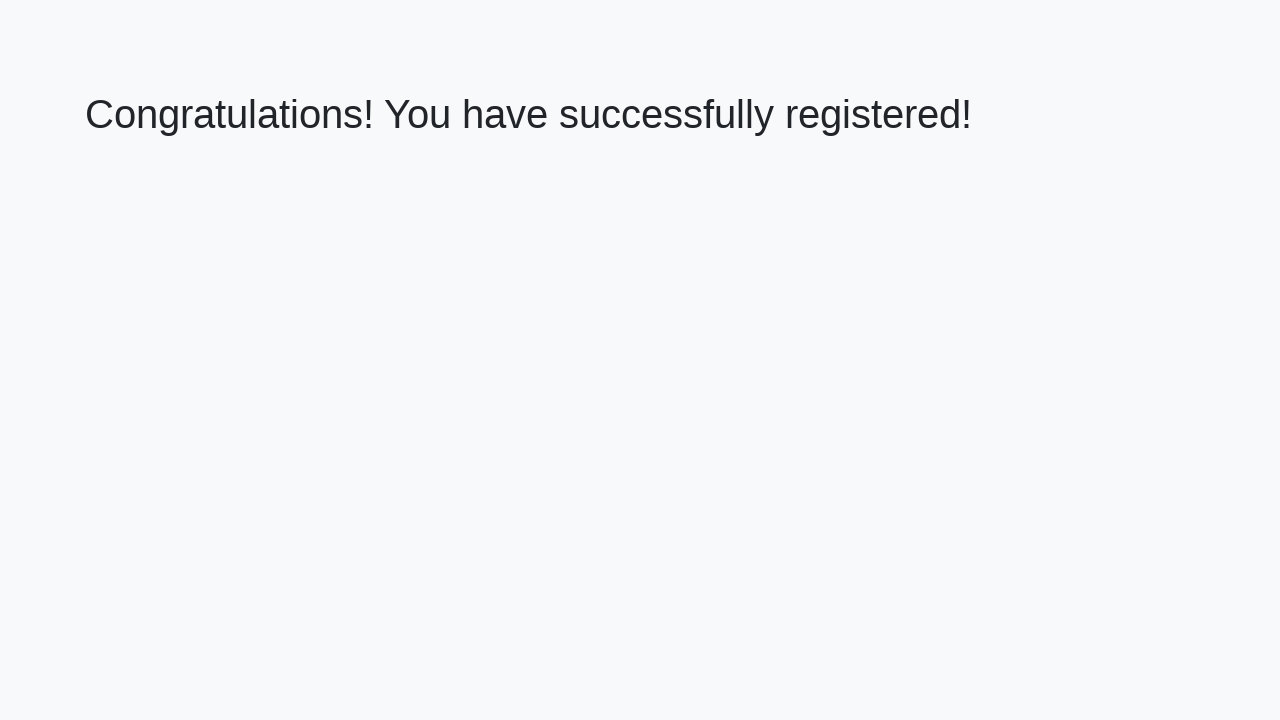

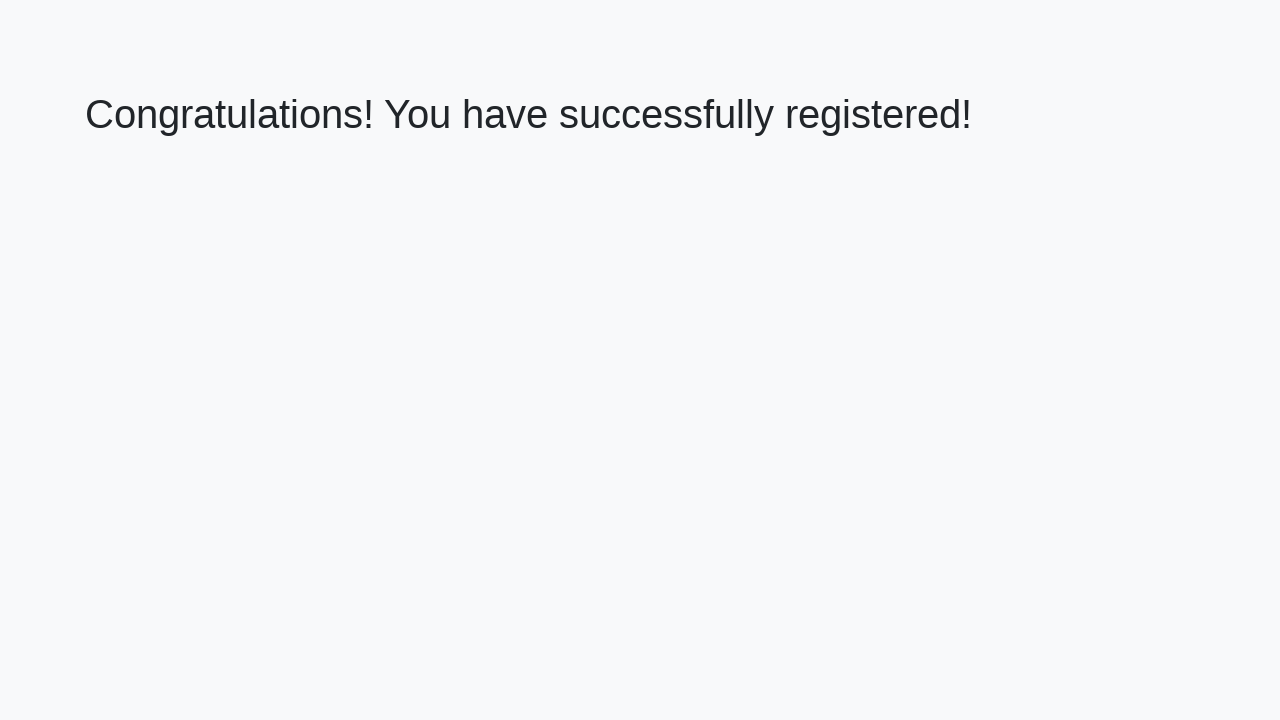